Tests checkbox interaction by selecting a random checkbox from the available checkboxes on the page and checking it.

Starting URL: https://the-internet.herokuapp.com/checkboxes

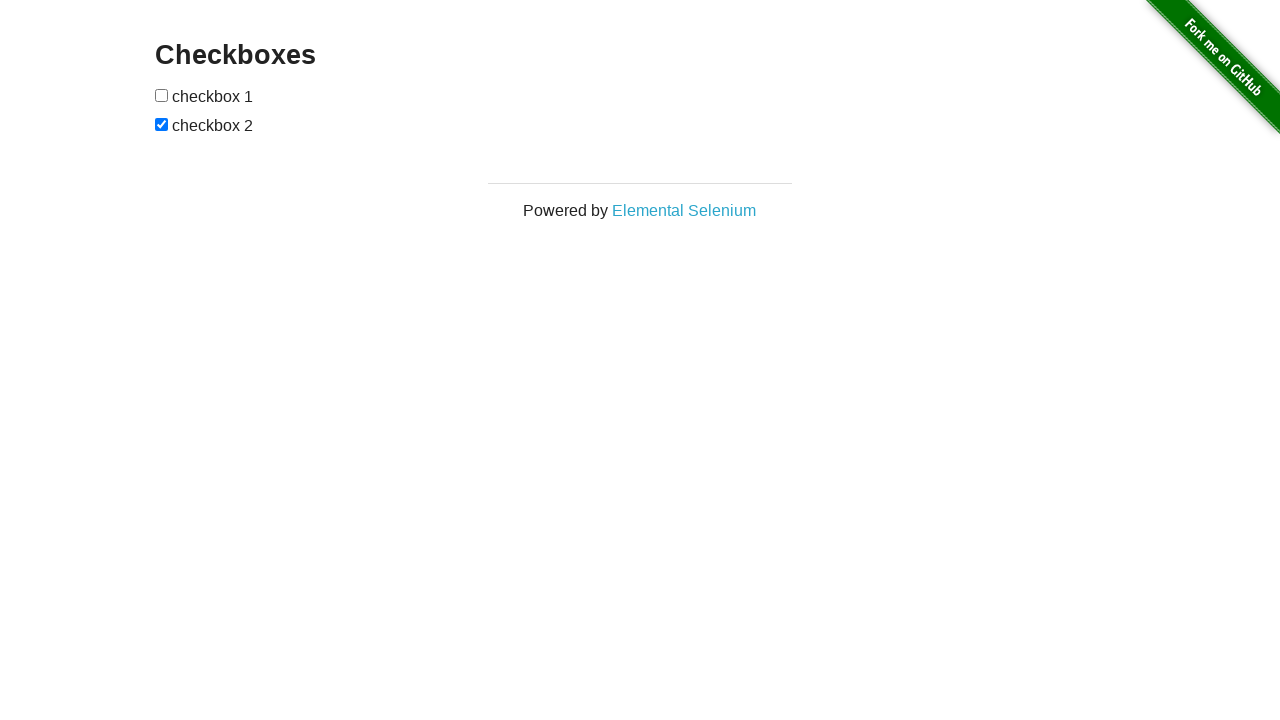

Located all checkboxes on the page
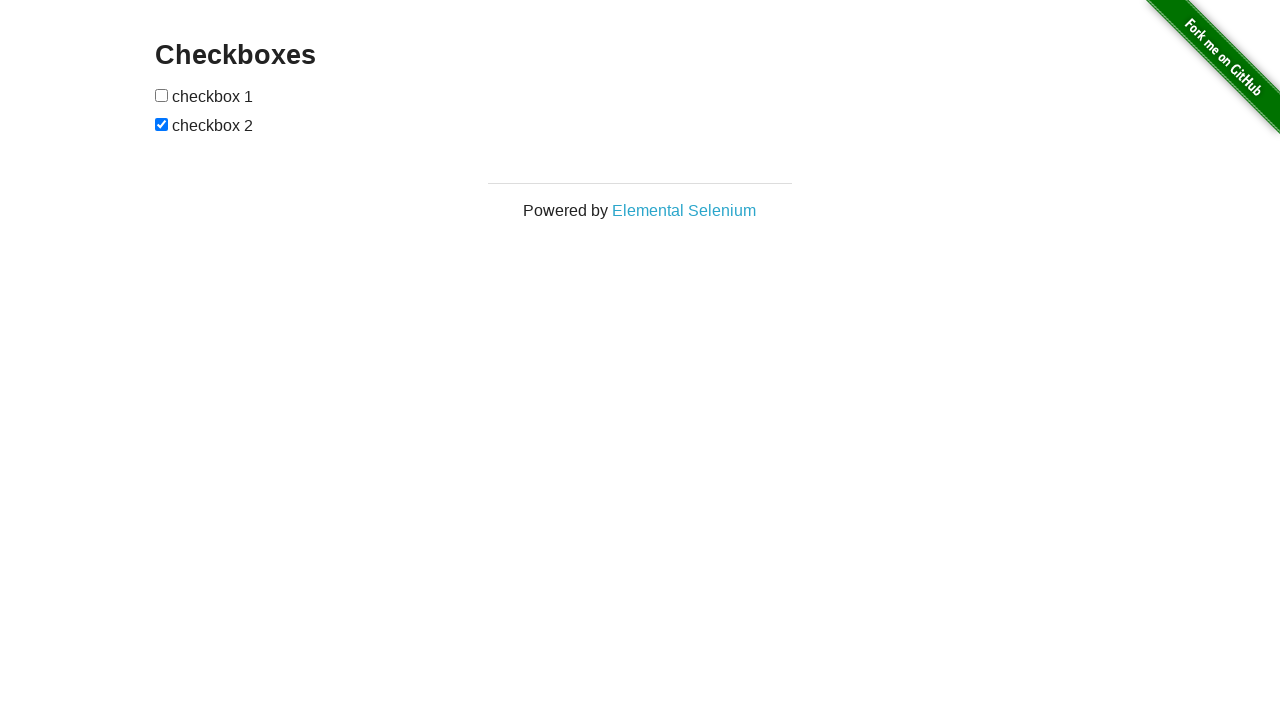

Found 2 checkboxes available
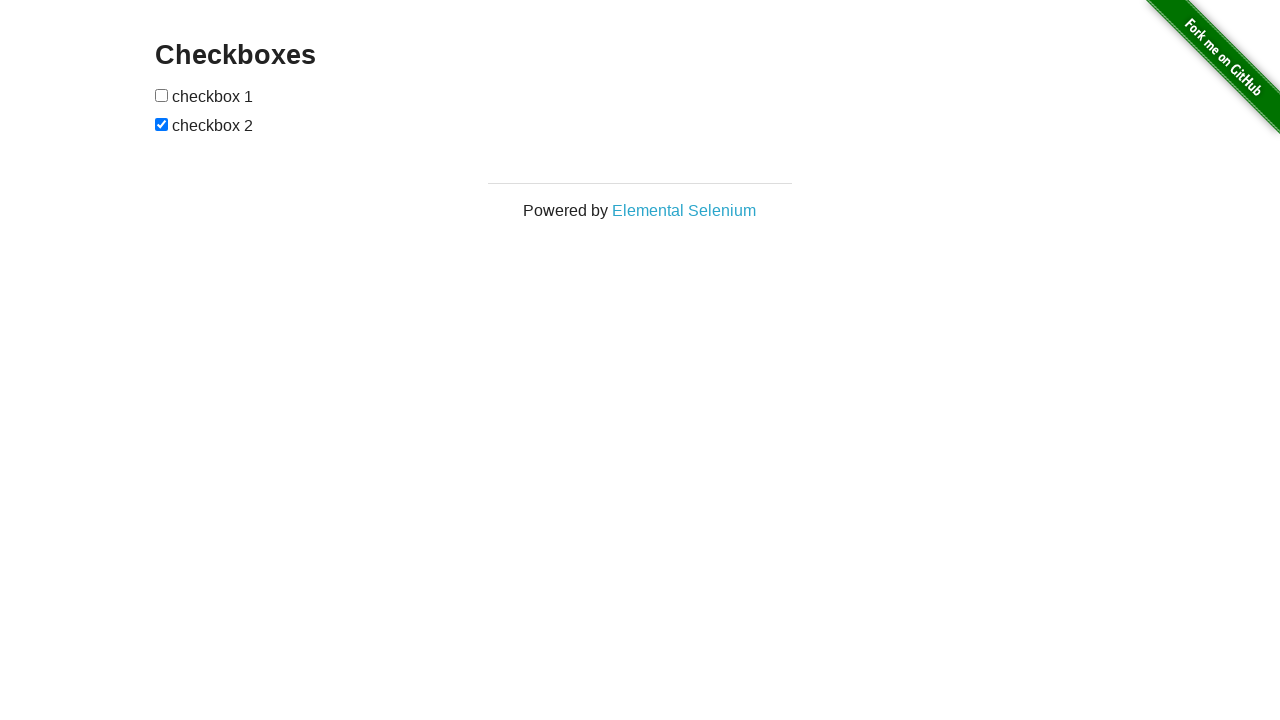

Selected random checkbox index: 0
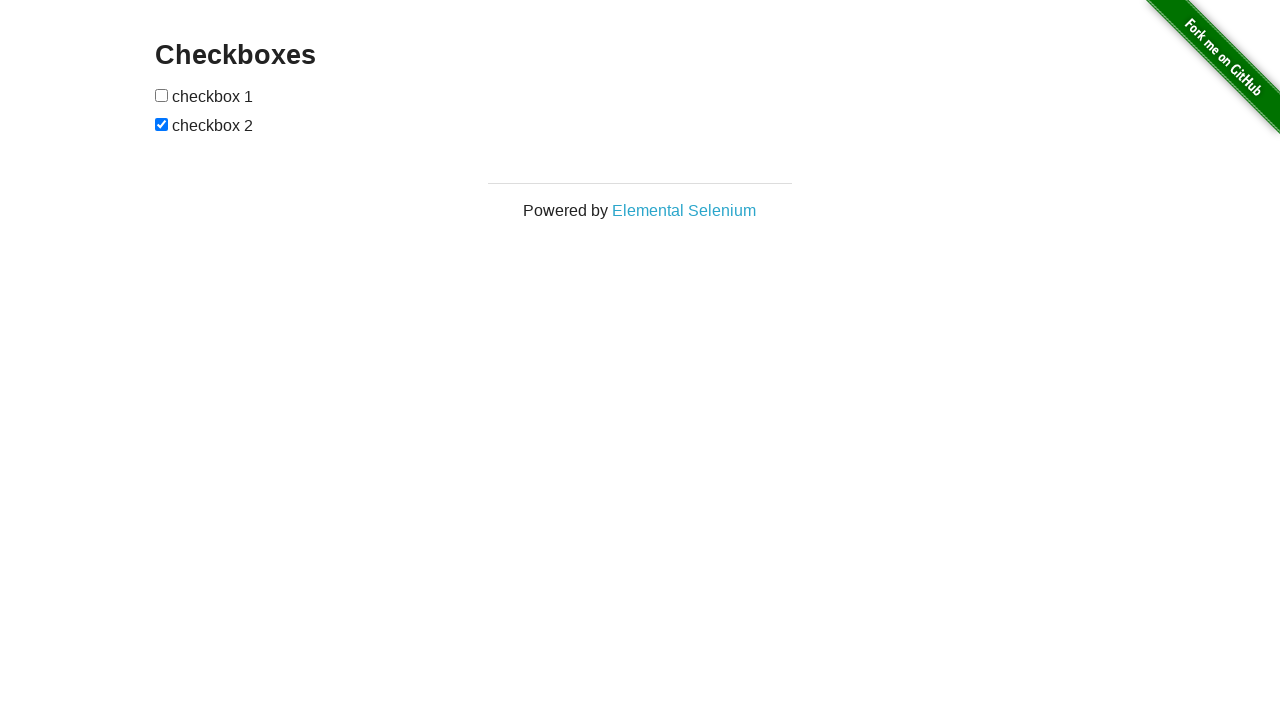

Retrieved checkbox at index 0
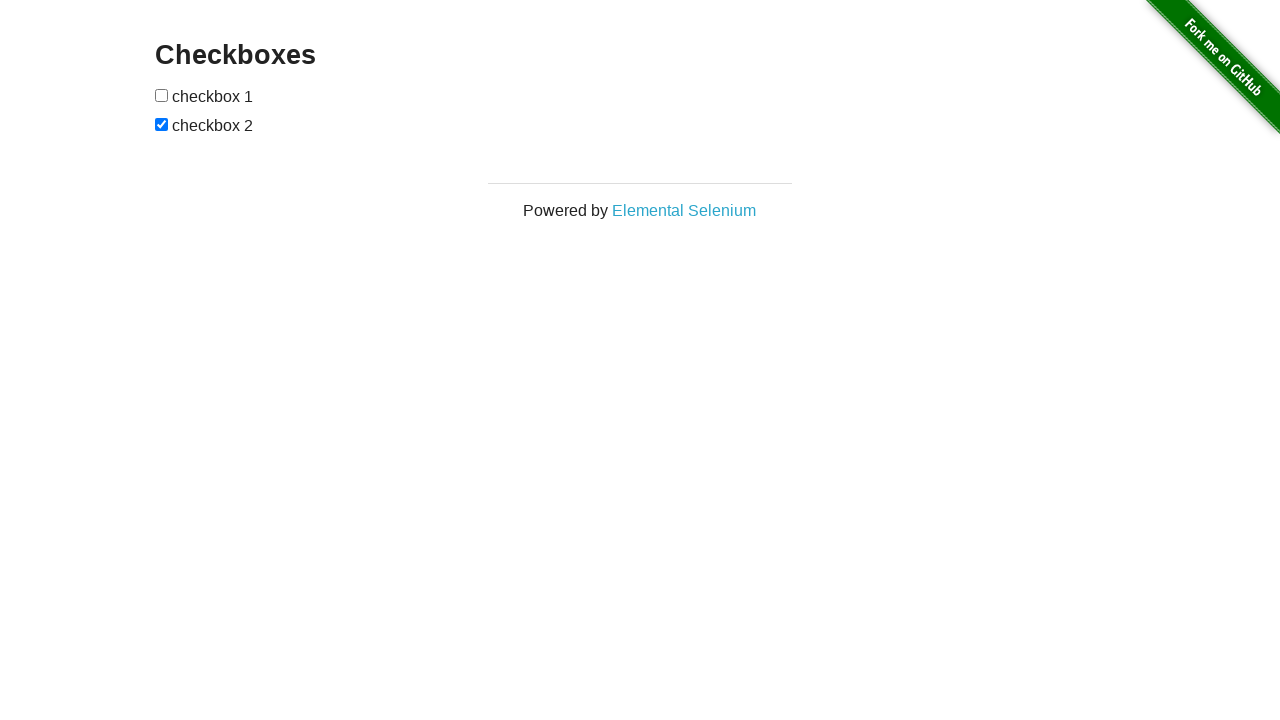

Checked the randomly selected checkbox at (162, 95) on #checkboxes input >> nth=0
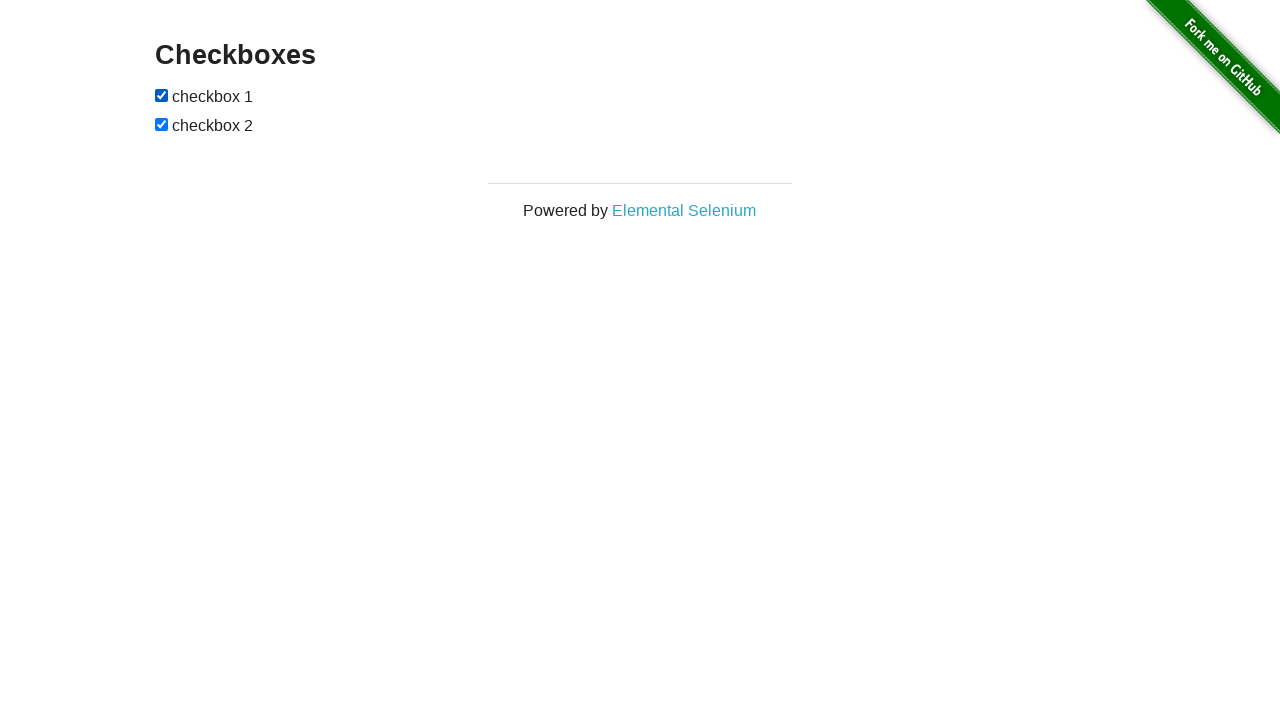

Verified the checkbox is checked
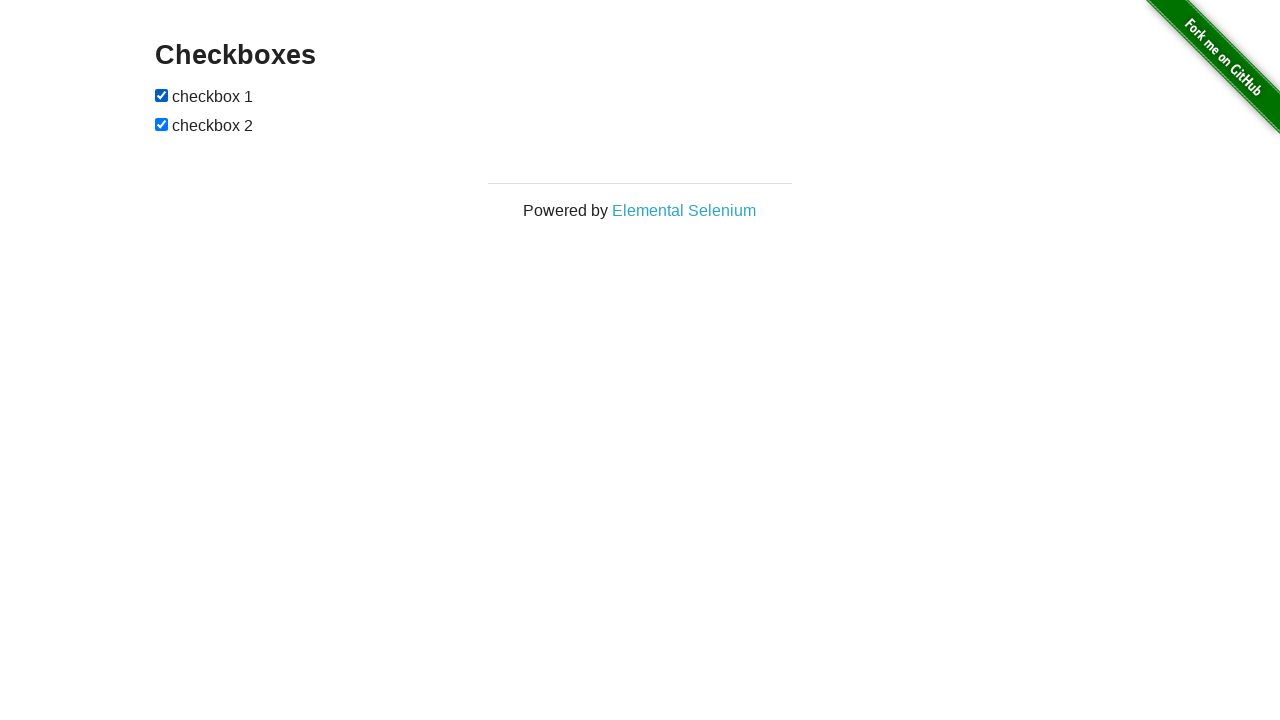

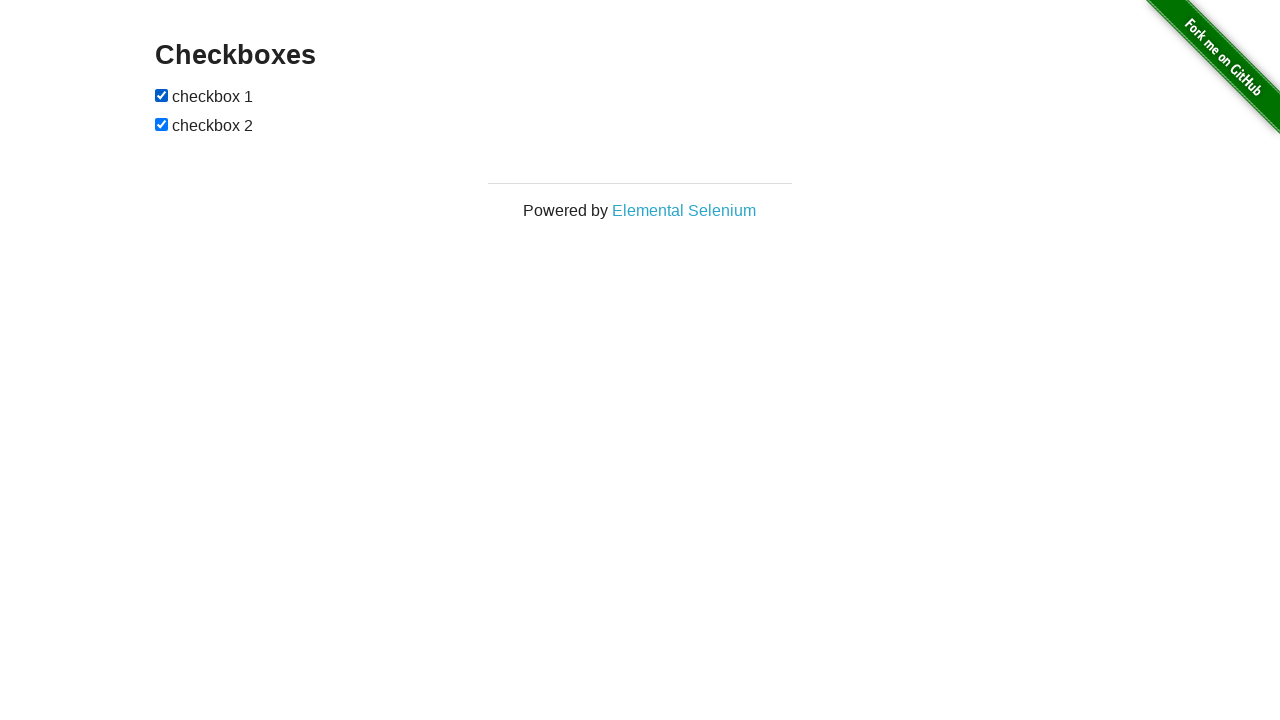